Tests a simple form calculator by entering two numbers, clicking the sum button, and verifying the result displays correctly

Starting URL: https://www.lambdatest.com/selenium-playground/simple-form-demo

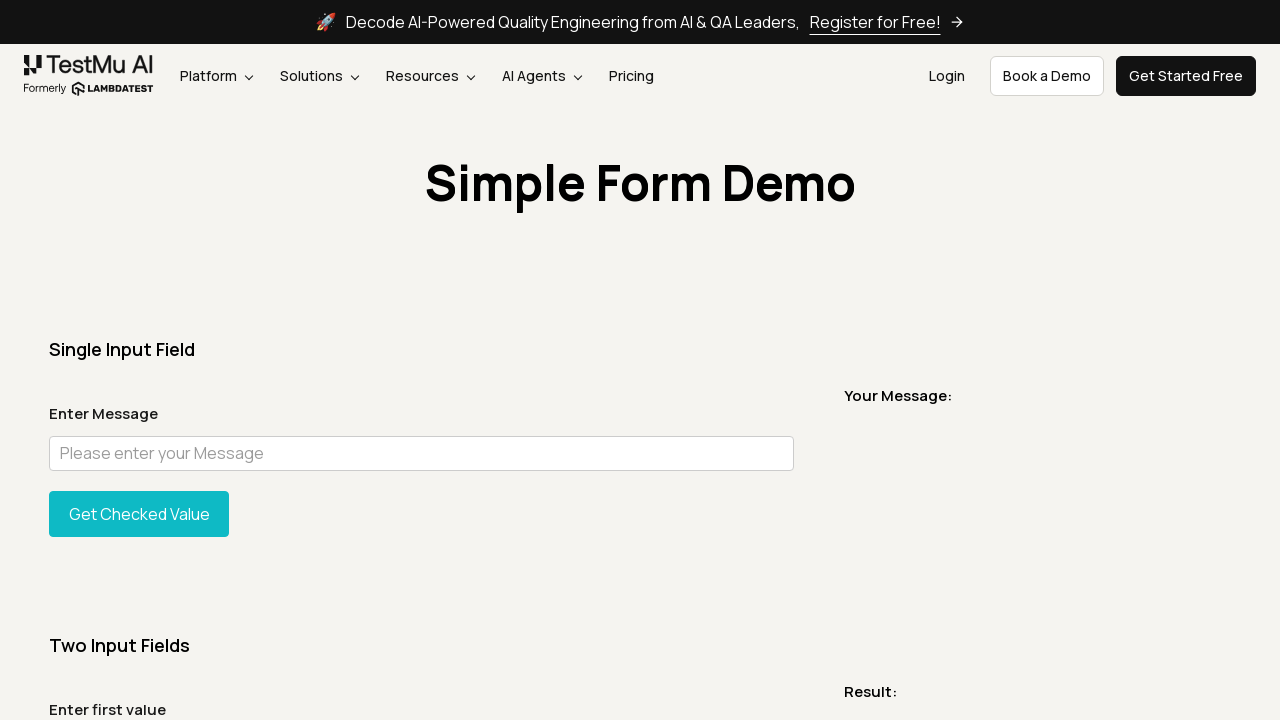

Entered first number (15) into sum field on #sum1
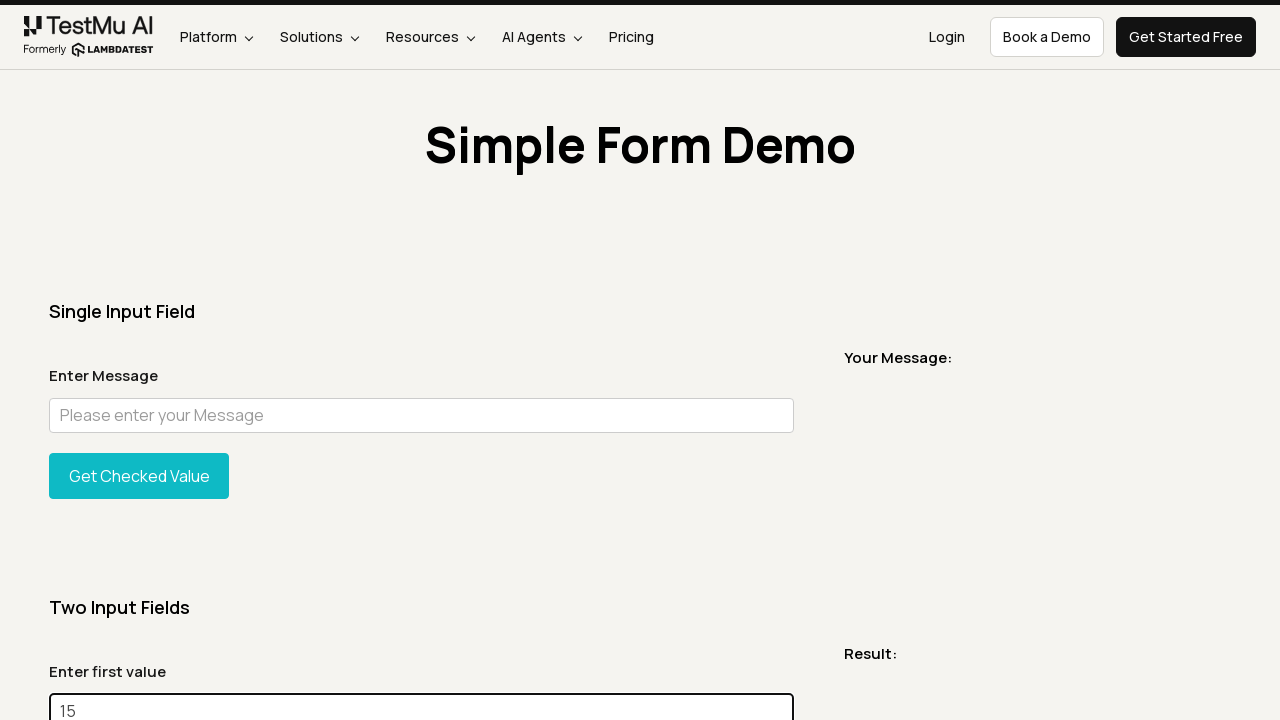

Entered second number (25) into sum field on #sum2
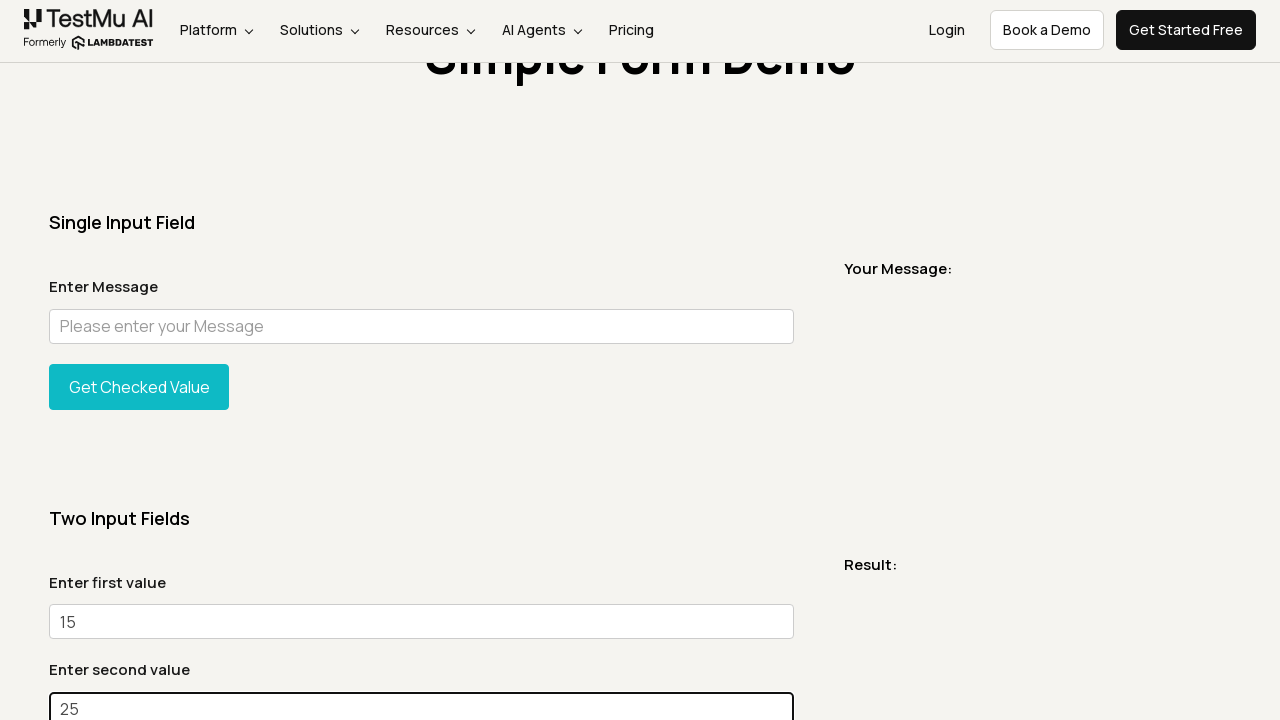

Clicked the Get Sum button at (139, 360) on #gettotal > button
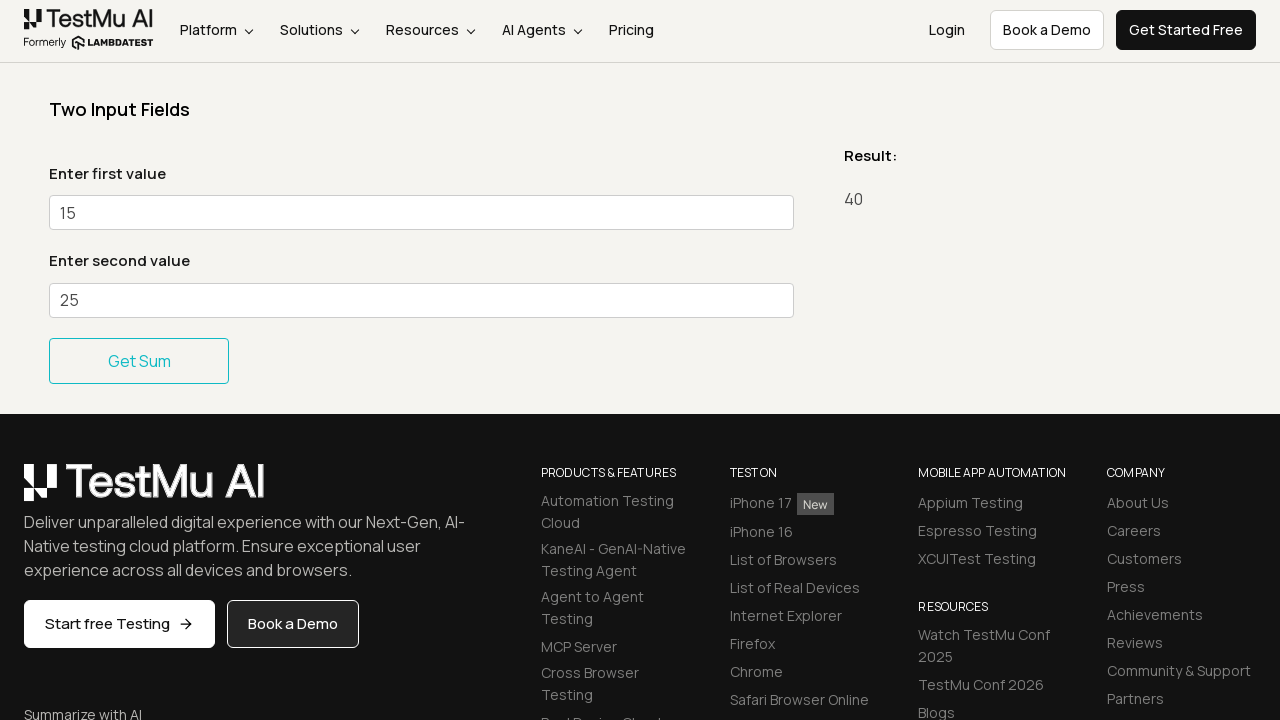

Sum result message displayed successfully
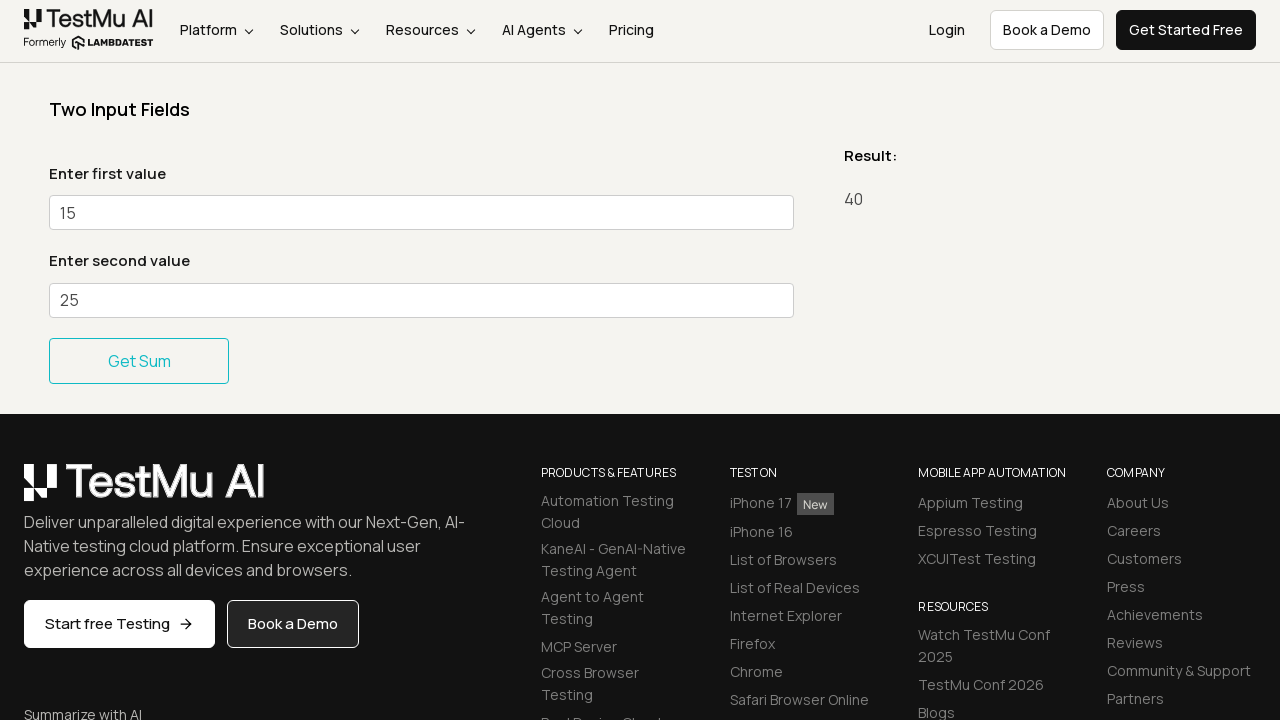

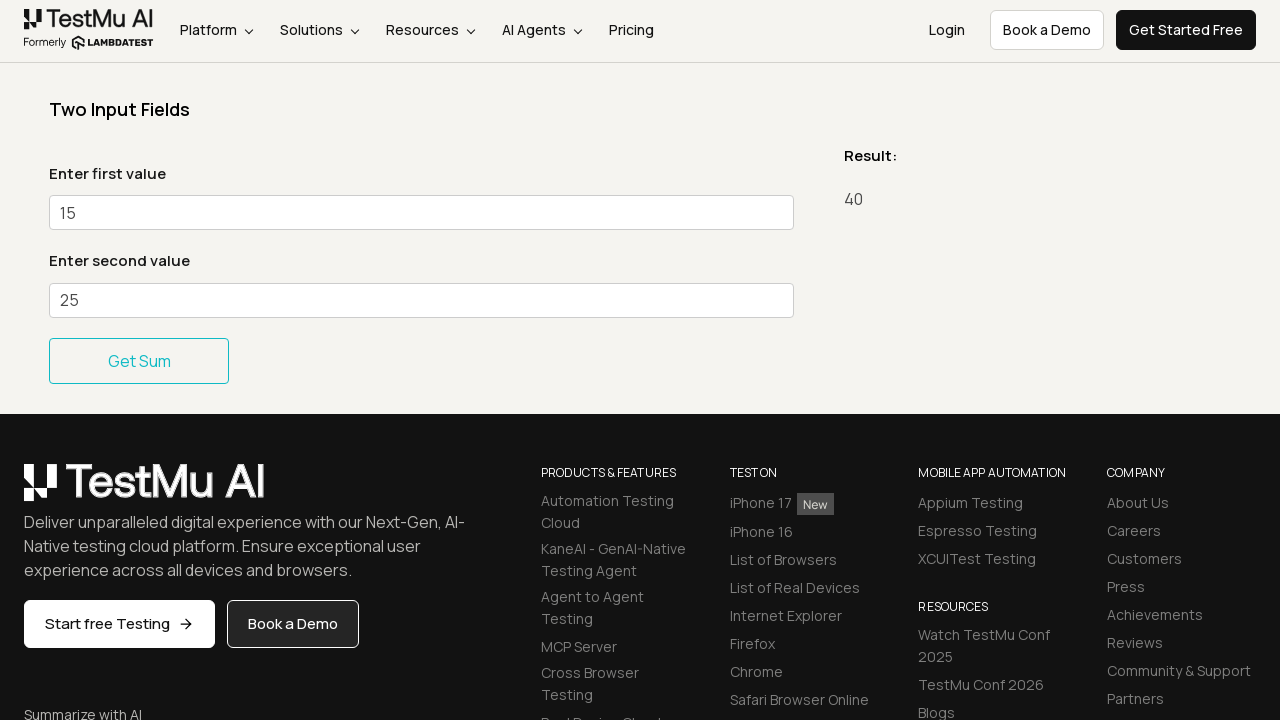